Tests that clicking the "Blog" navbar item navigates to the Blog page

Starting URL: https://webdriver.io

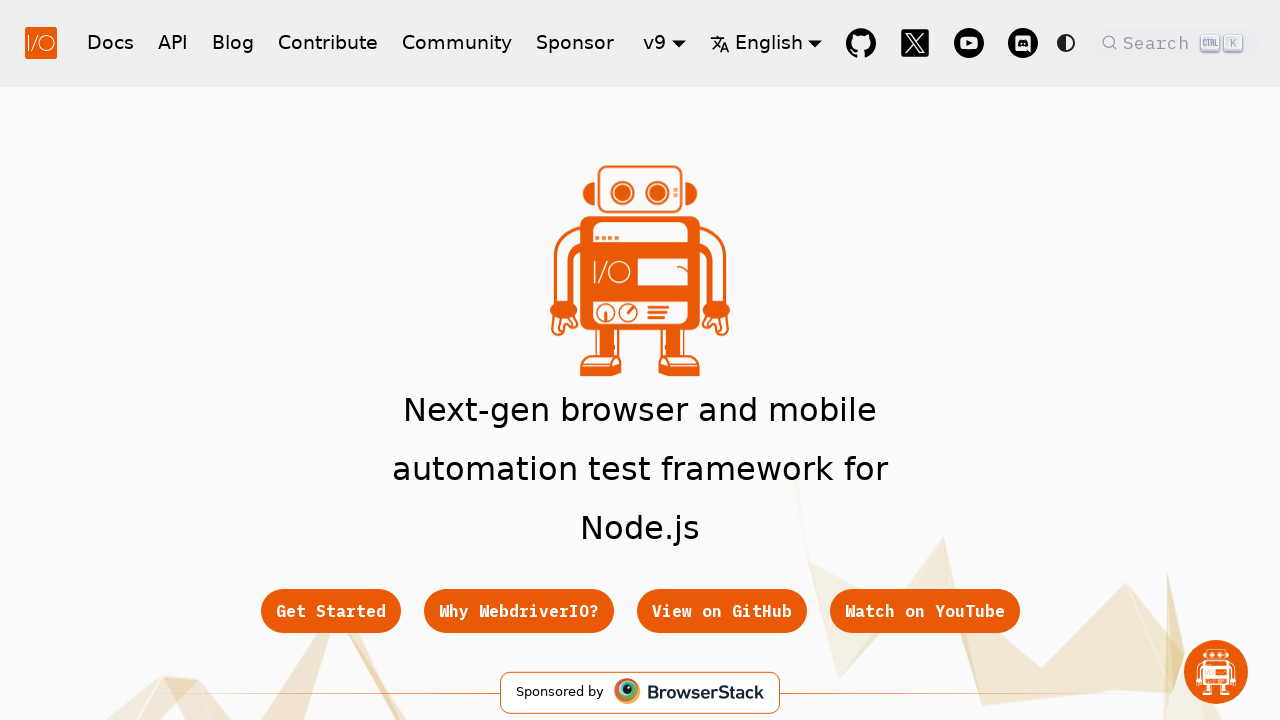

Clicked on 'Blog' navbar item at (233, 42) on a:has-text('Blog'), nav >> text=Blog
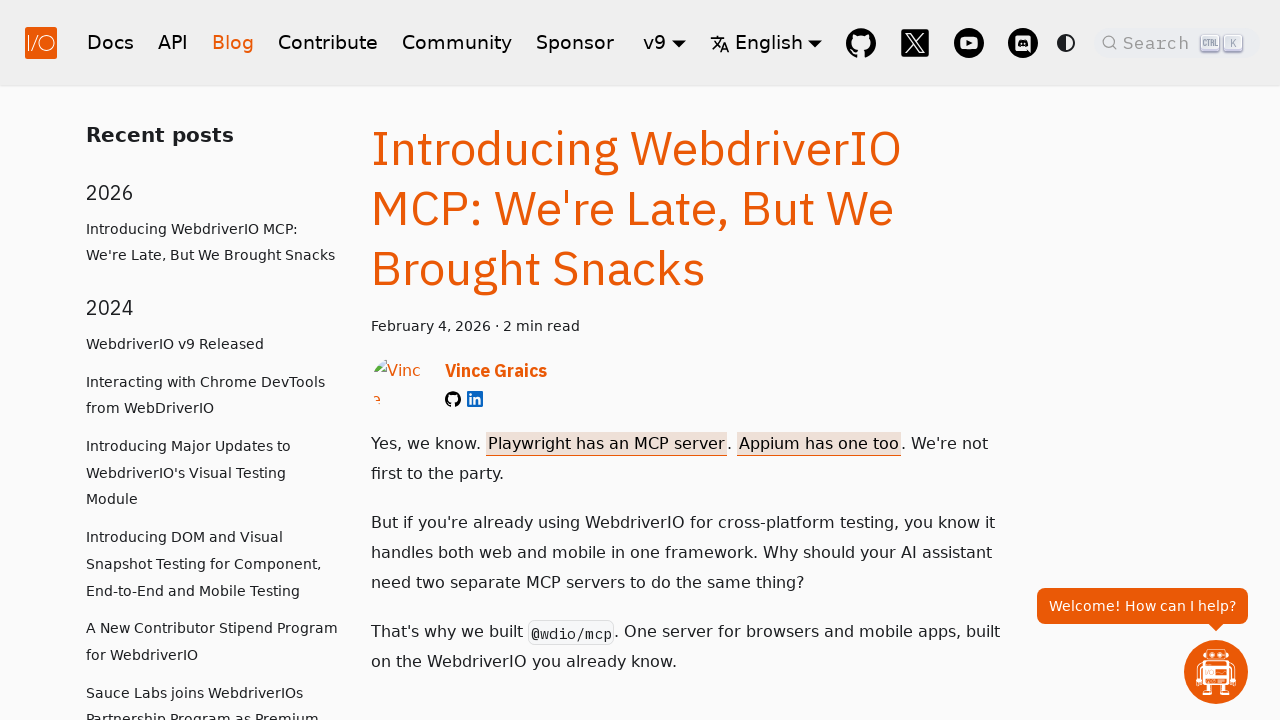

Navigation to Blog page completed (DOM content loaded)
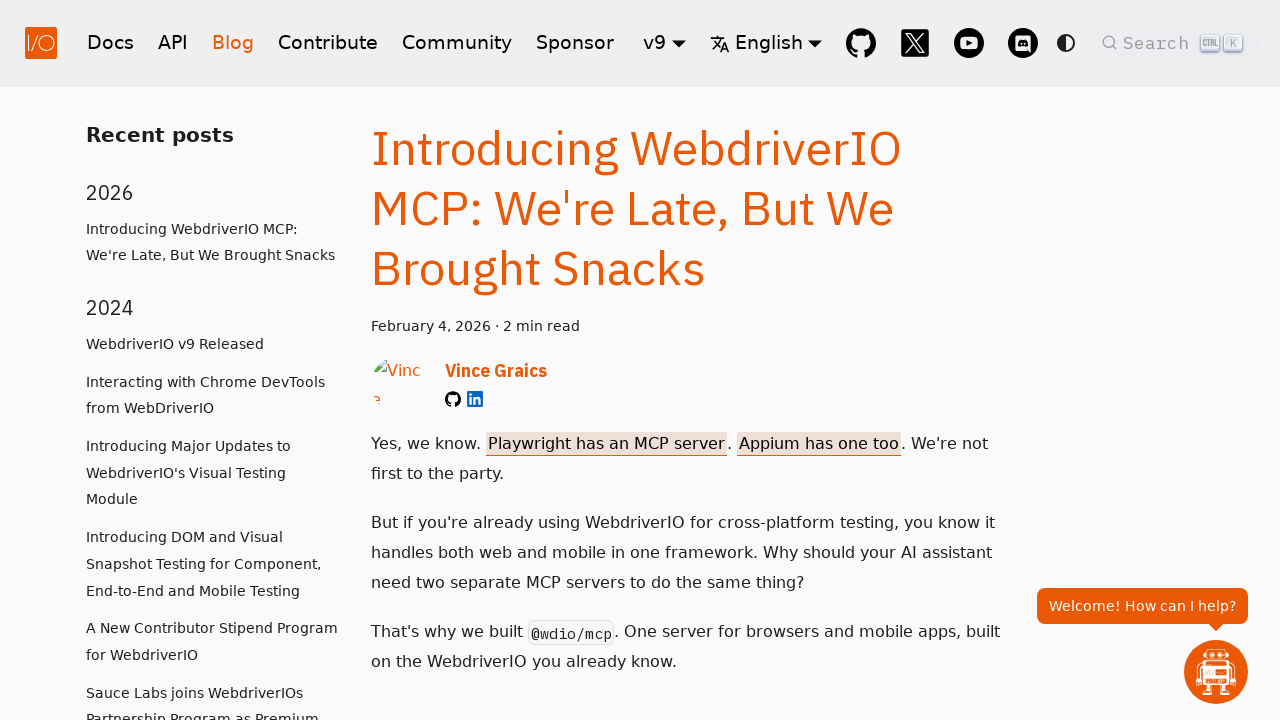

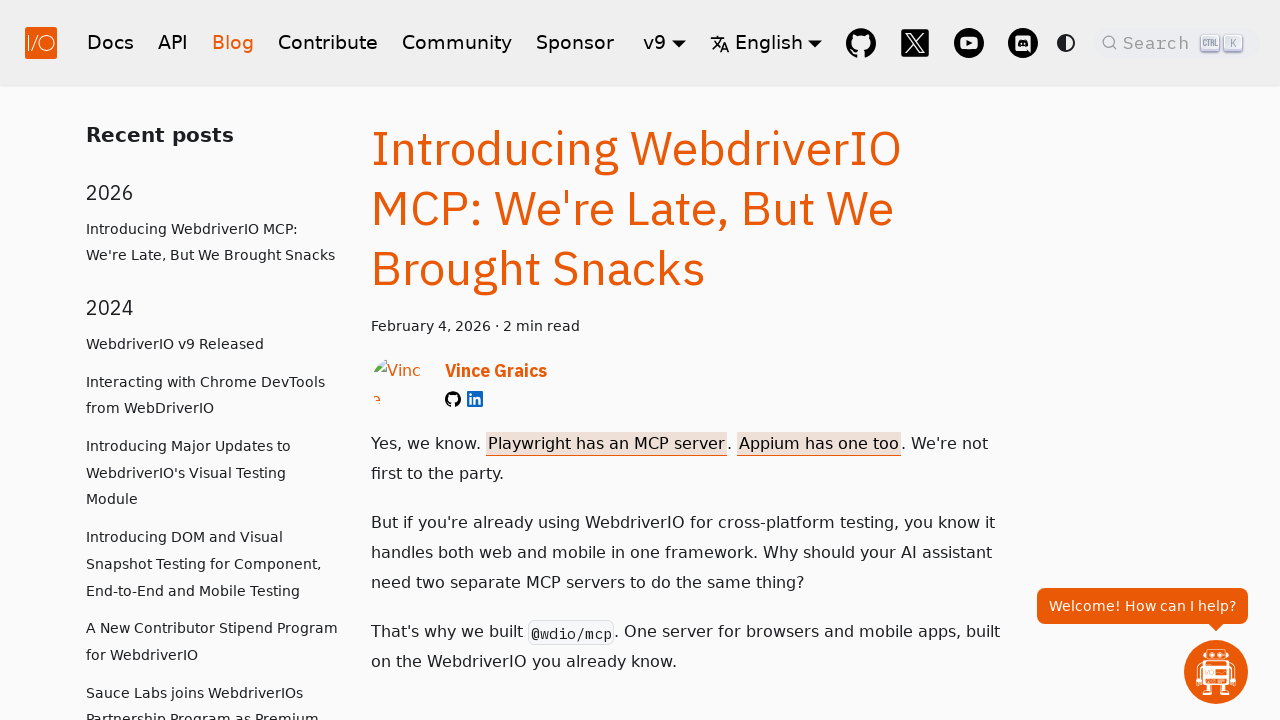